Navigates to a data reports page and clicks on a download link for an Excel file

Starting URL: https://www.wisdomaxis.com/technology/software/data/for-reports/

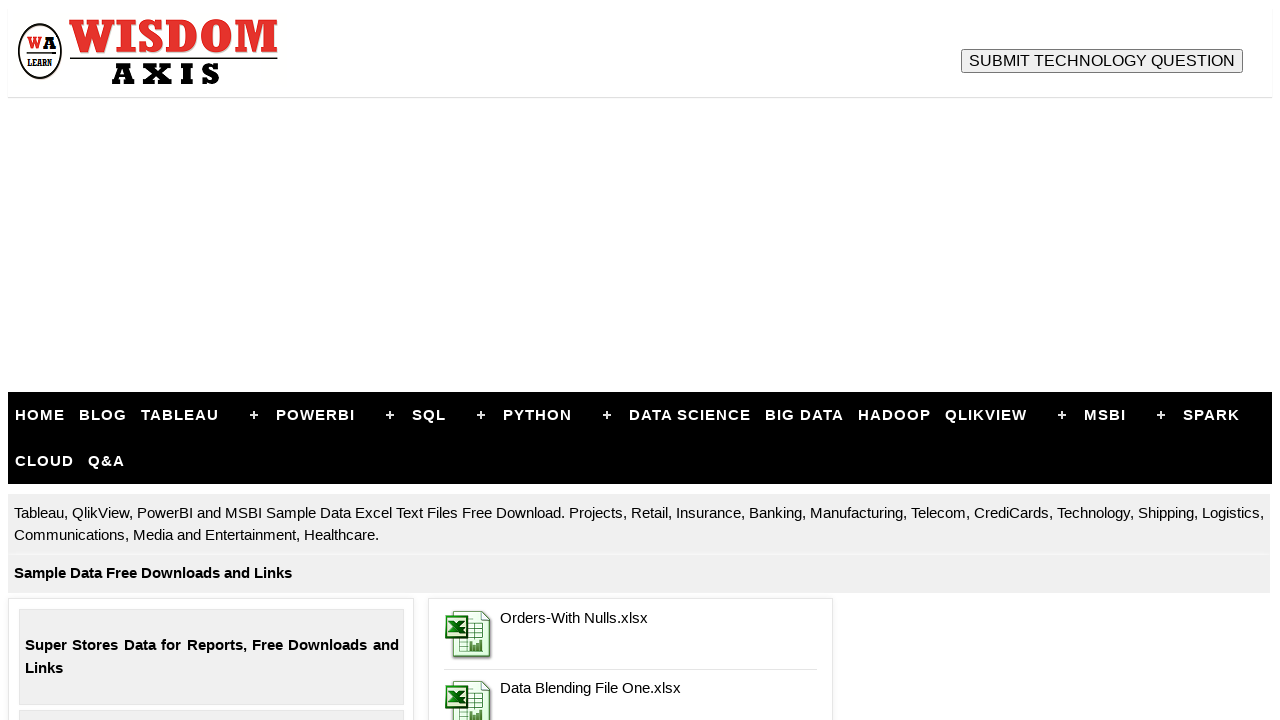

Clicked on 'Orders-With Nulls.xlsx' download link at (470, 634) on text='Orders-With Nulls.xlsx'
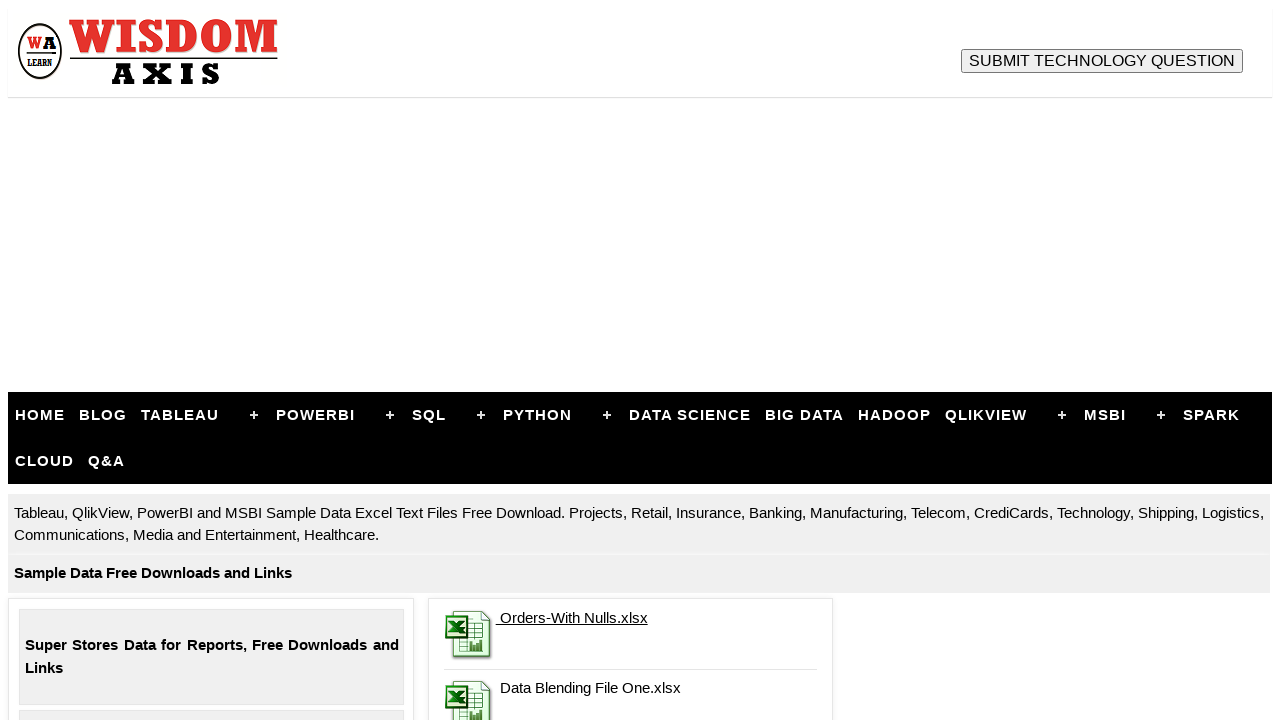

Waited 2 seconds for file download to initiate
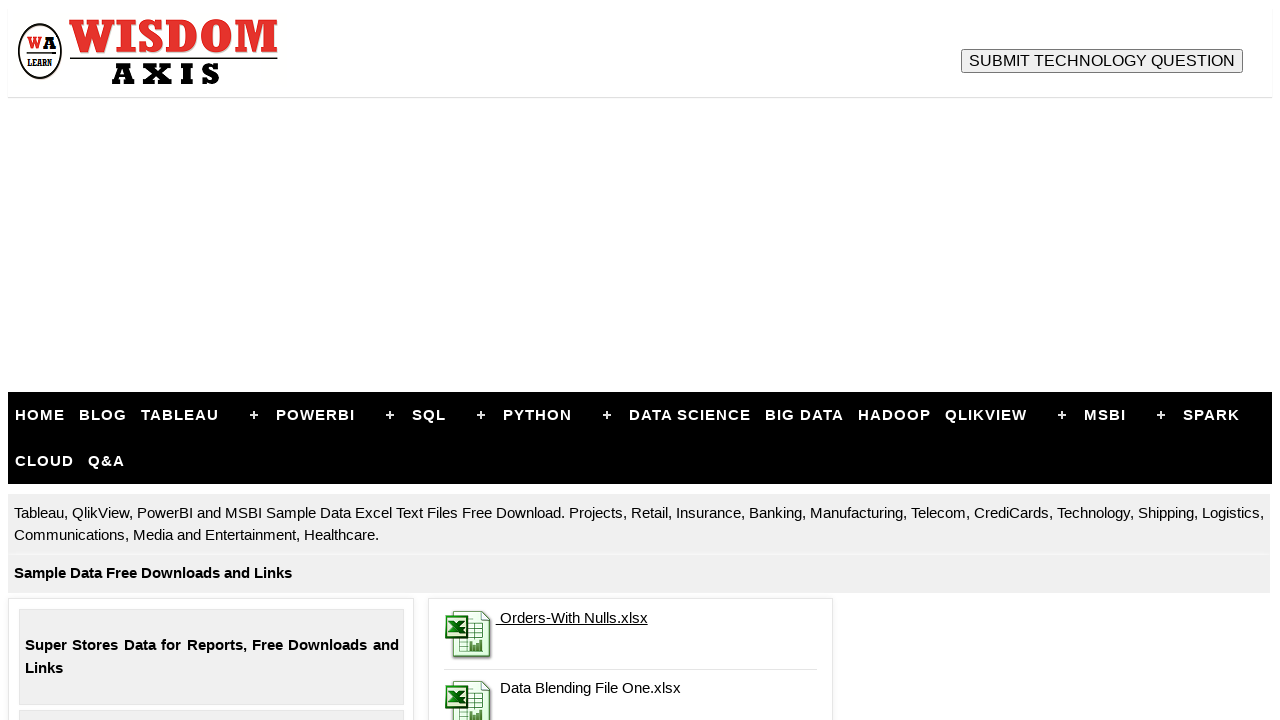

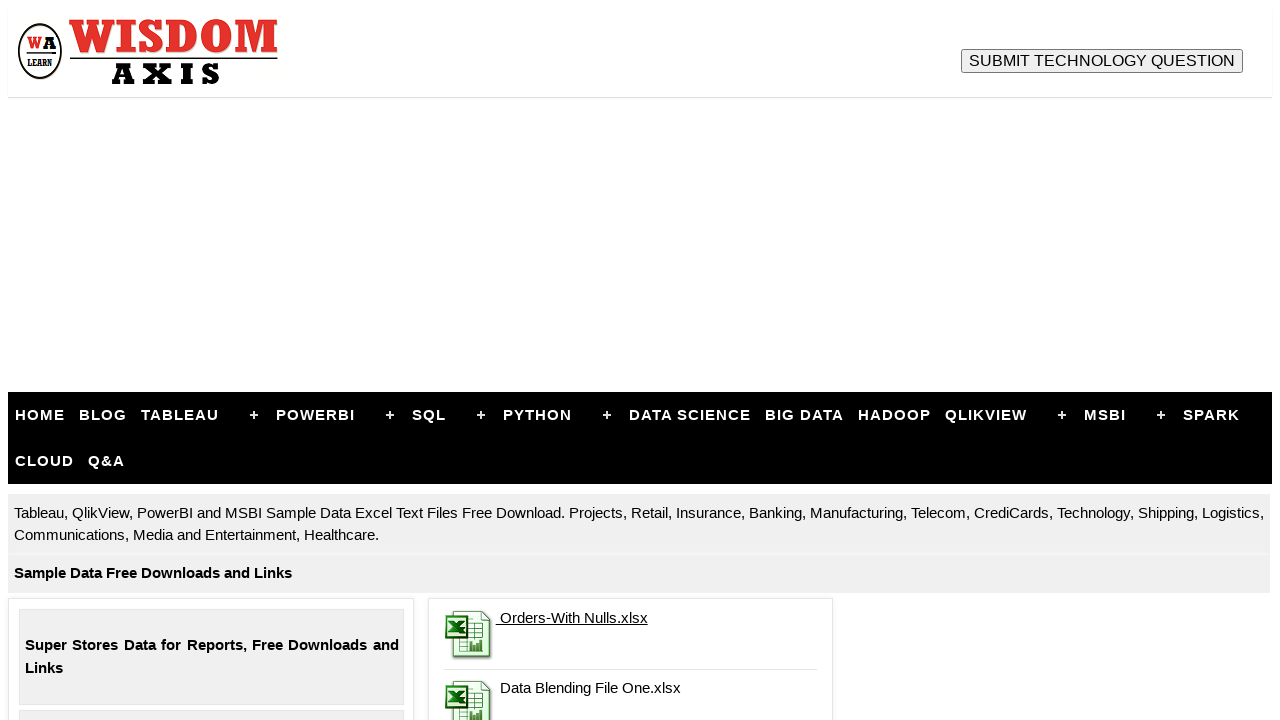